Tests link extraction and navigation by finding all links on a practice automation page, focusing on footer links, opening them in new tabs, and retrieving their titles

Starting URL: https://rahulshettyacademy.com/AutomationPractice/

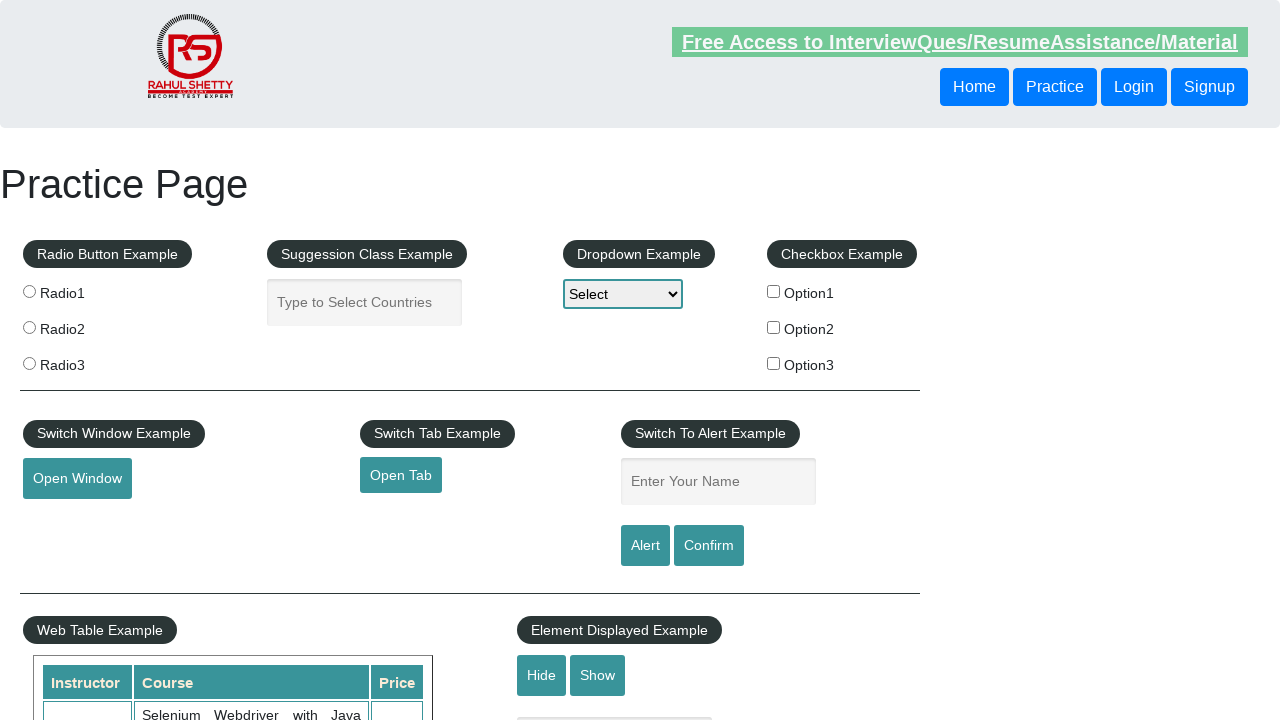

Retrieved all links on the page
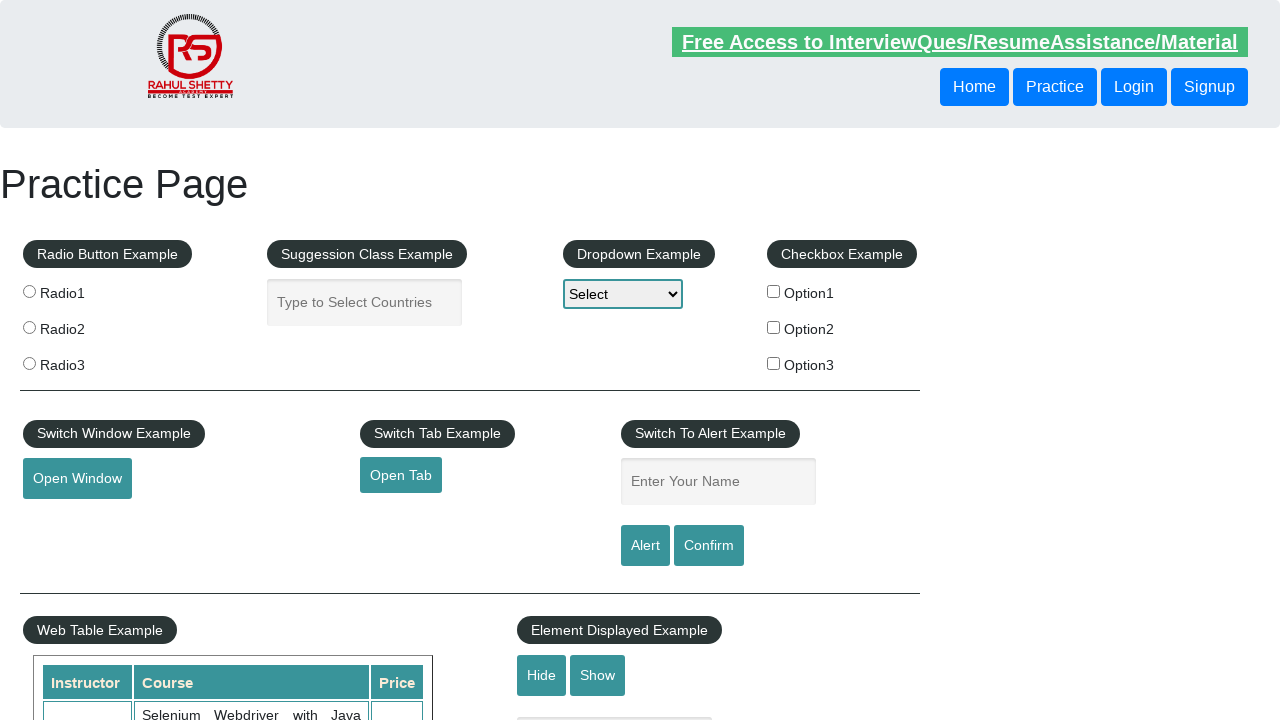

Retrieved all footer links from gf-BIG section
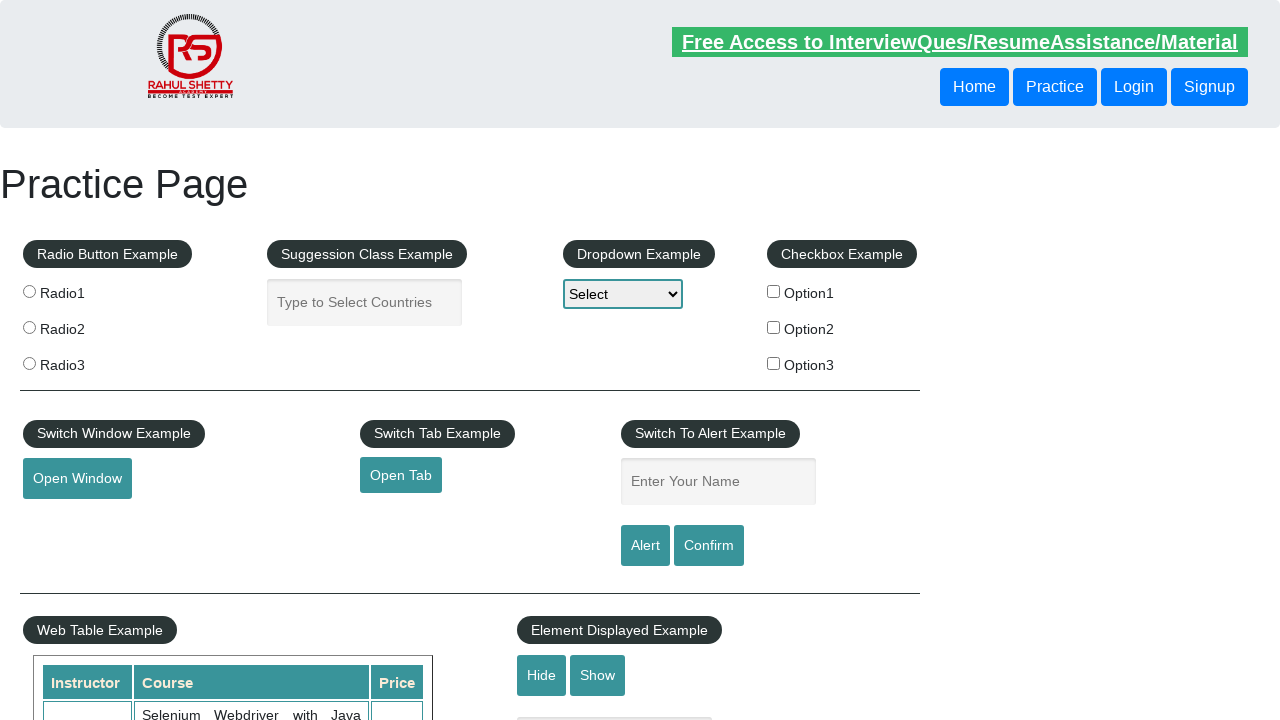

Located first column of footer links
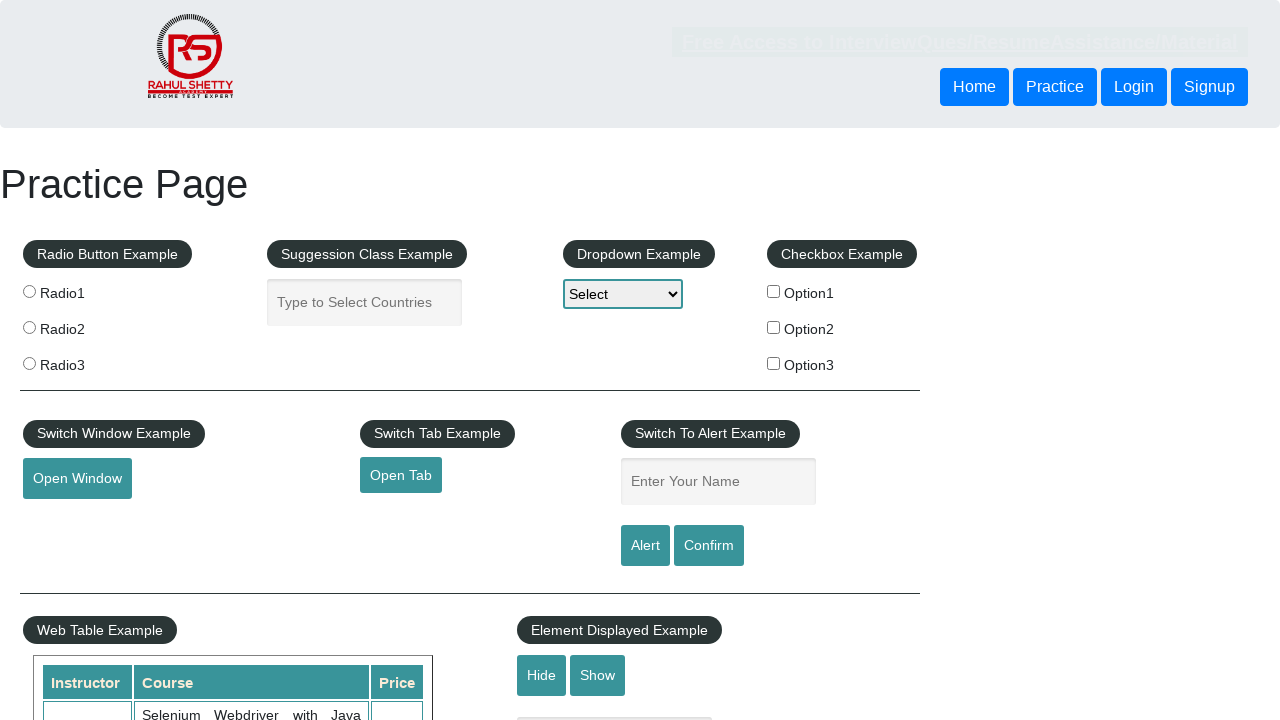

Selected footer link at index 1
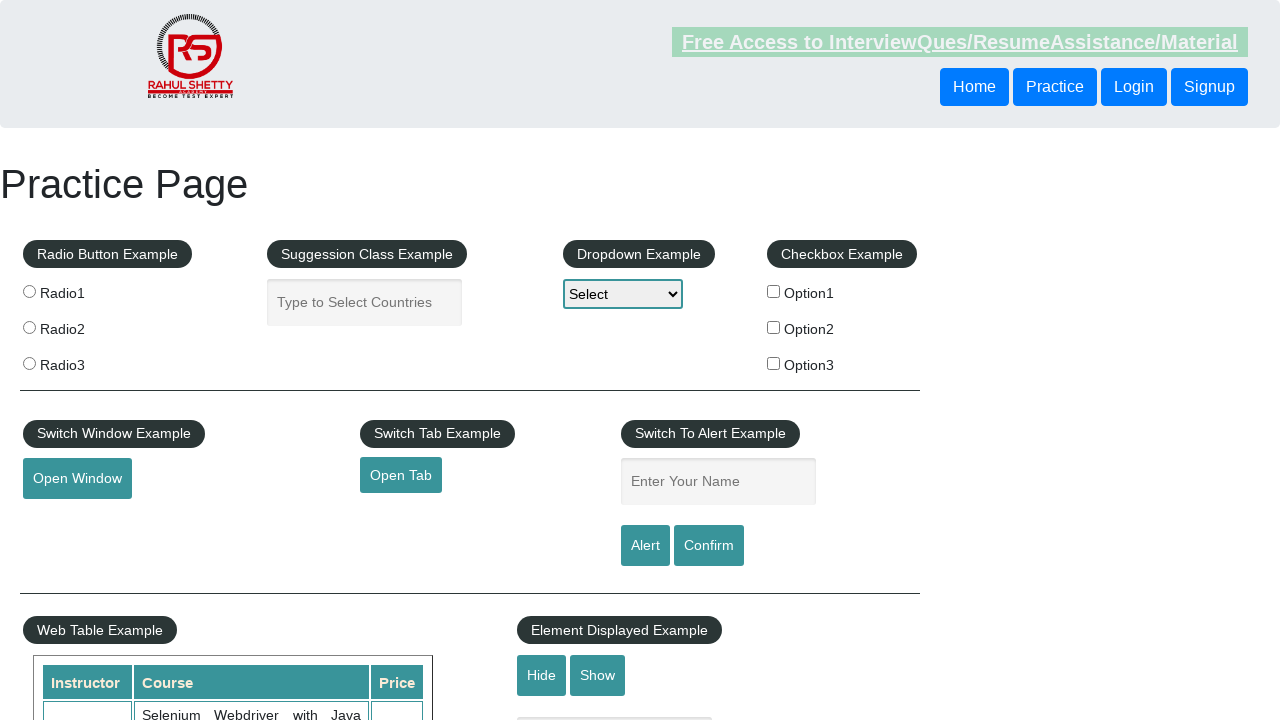

Opened footer link 1 in new tab using Ctrl+Click at (68, 520) on xpath=//div[@id='gf-BIG']//td[1]//ul >> a >> nth=1
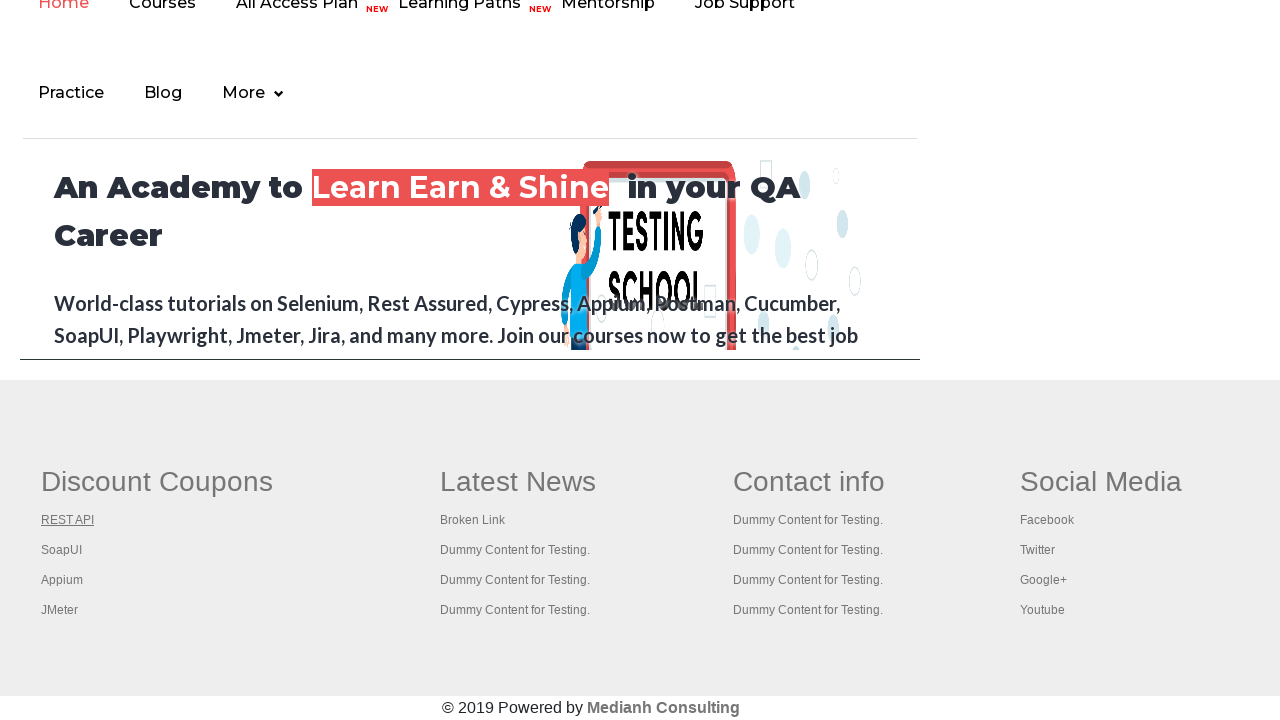

Retrieved title of new page: REST API Tutorial
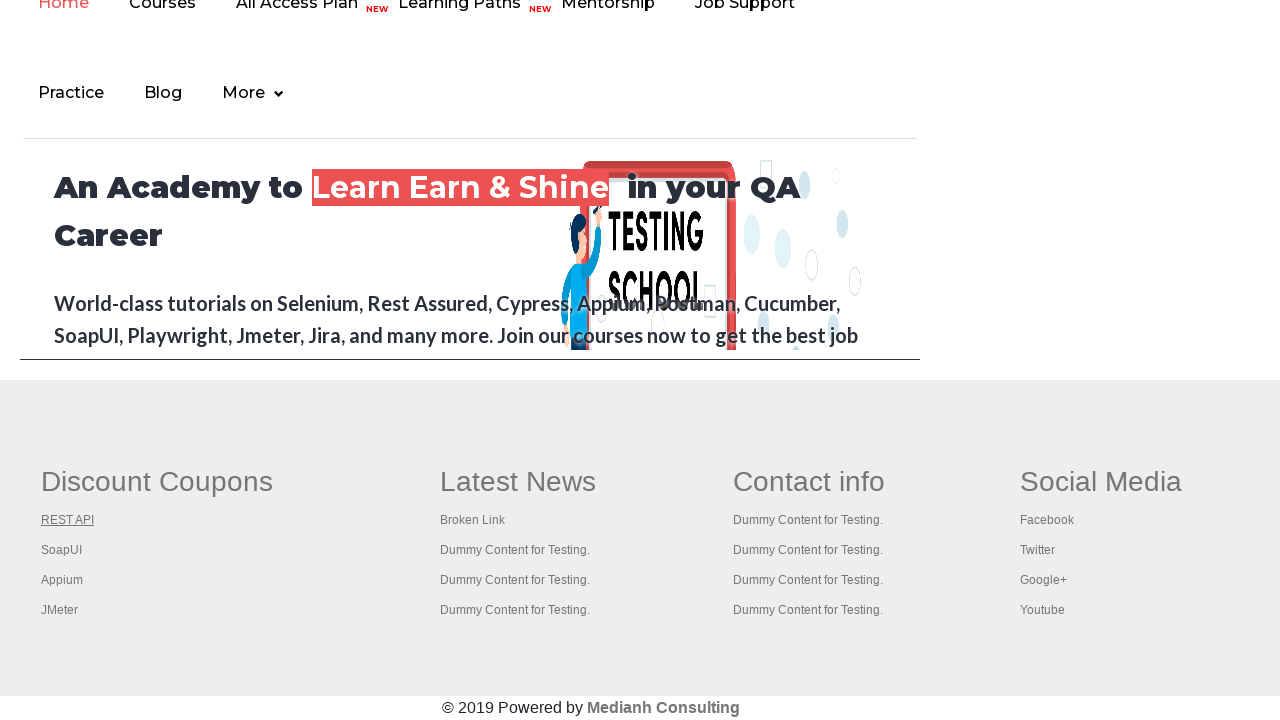

Closed new tab for link 1
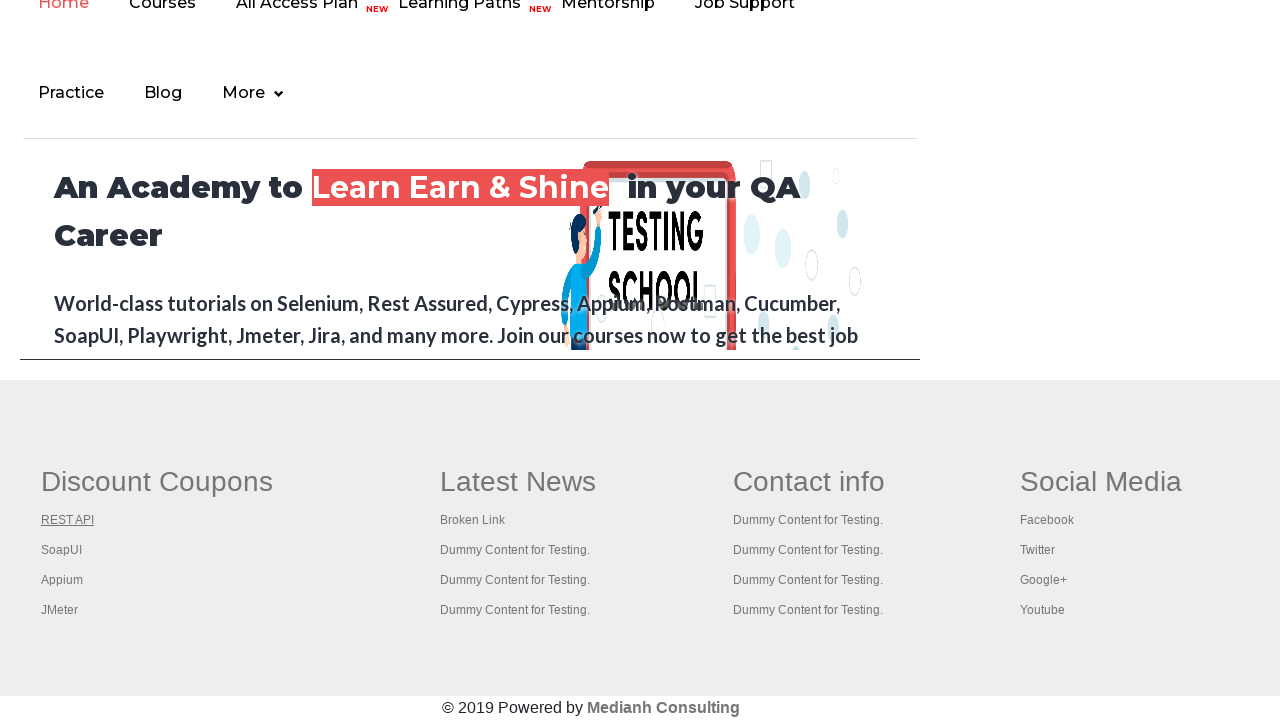

Selected footer link at index 2
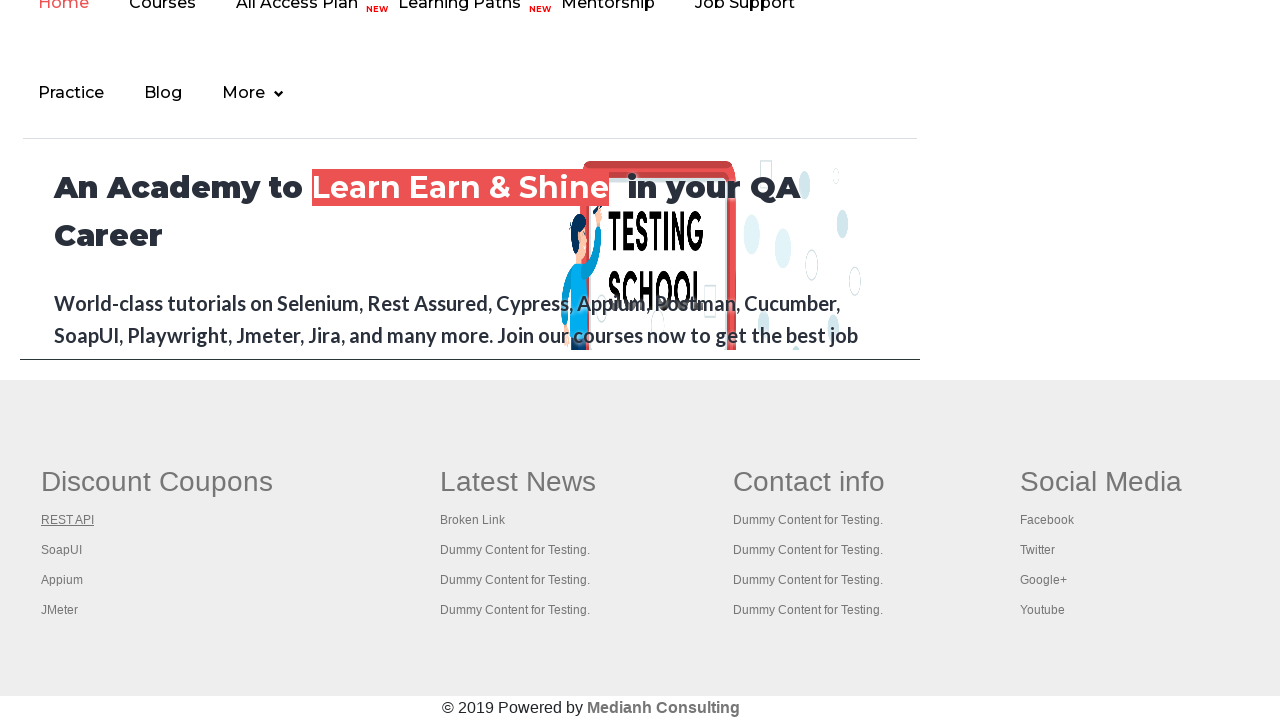

Opened footer link 2 in new tab using Ctrl+Click at (62, 550) on xpath=//div[@id='gf-BIG']//td[1]//ul >> a >> nth=2
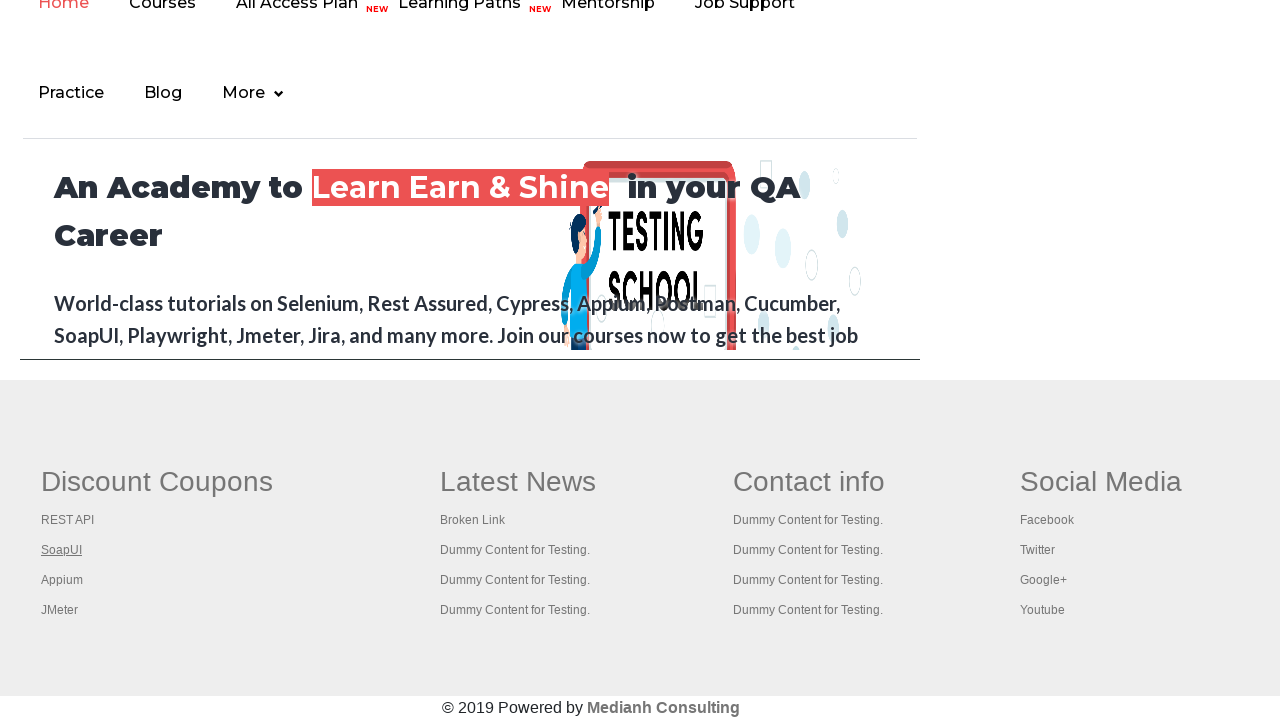

Retrieved title of new page: The World’s Most Popular API Testing Tool | SoapUI
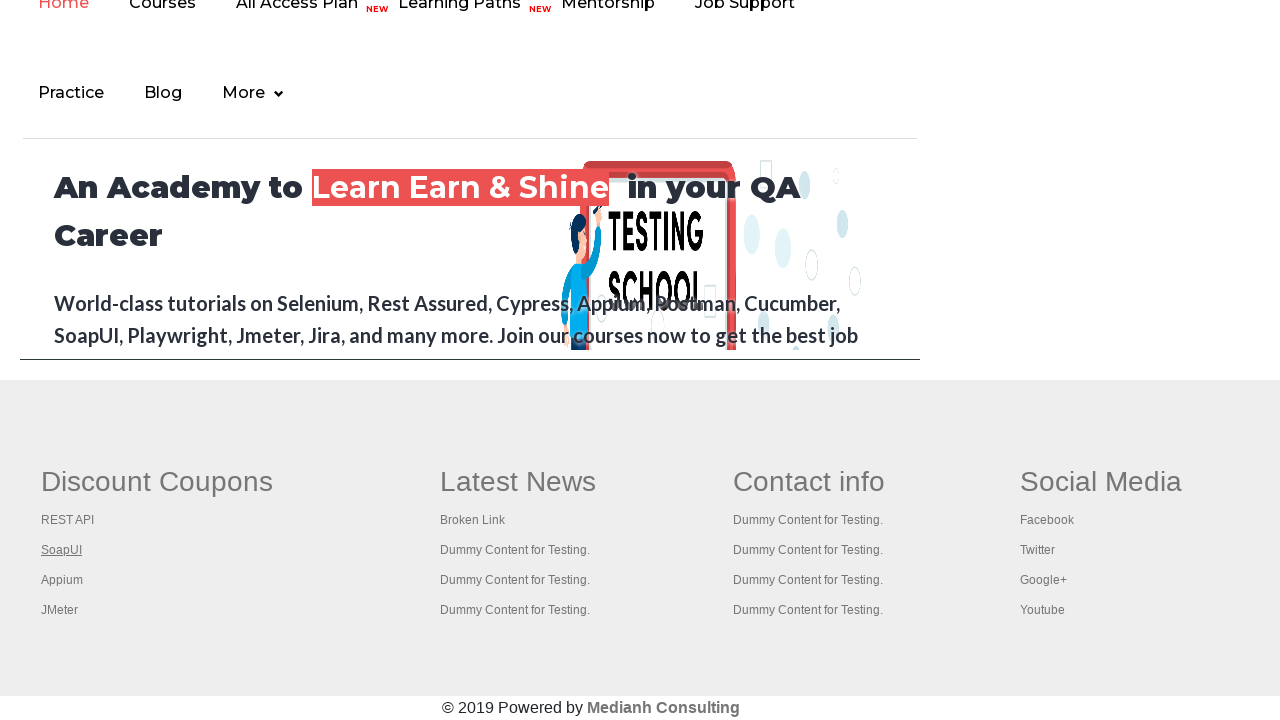

Closed new tab for link 2
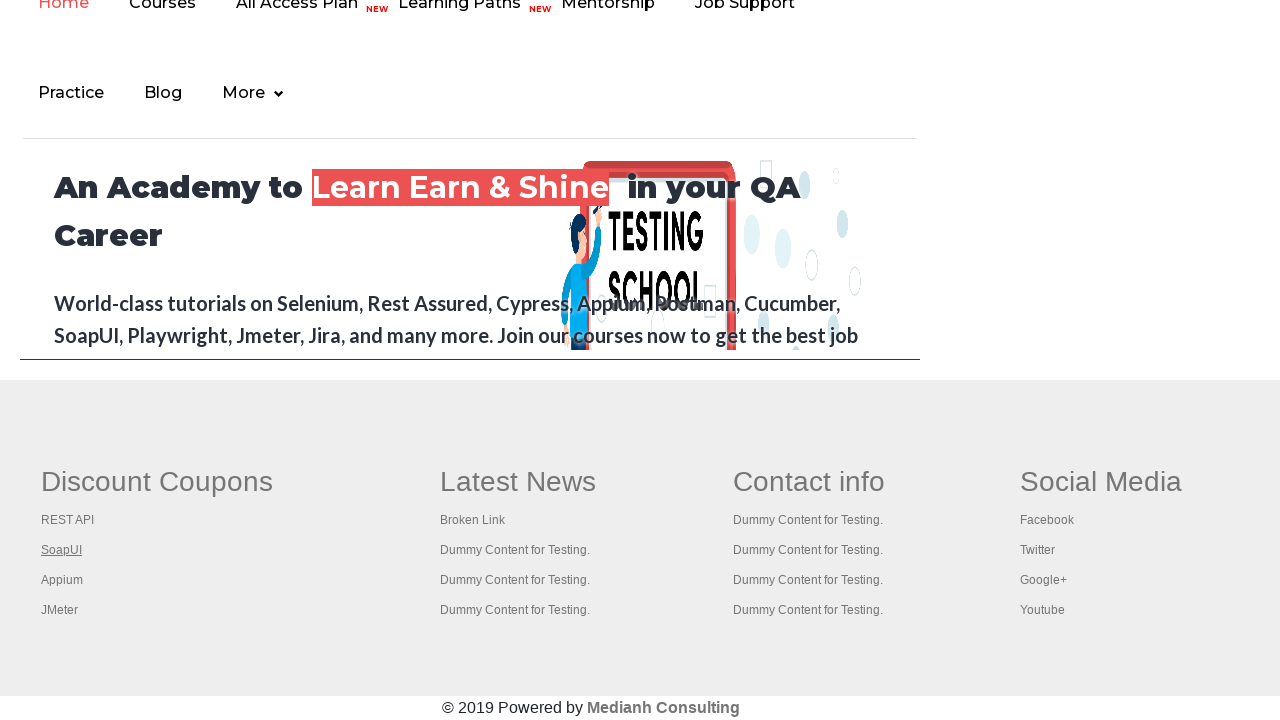

Selected footer link at index 3
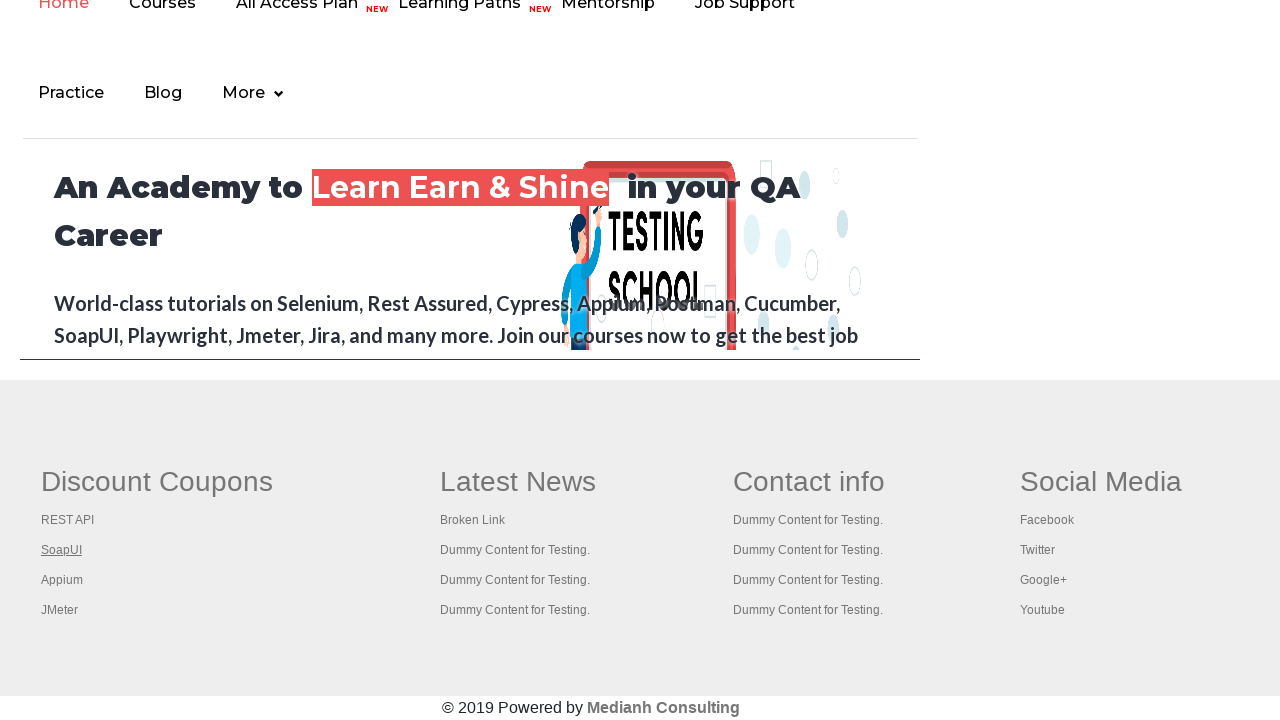

Opened footer link 3 in new tab using Ctrl+Click at (62, 580) on xpath=//div[@id='gf-BIG']//td[1]//ul >> a >> nth=3
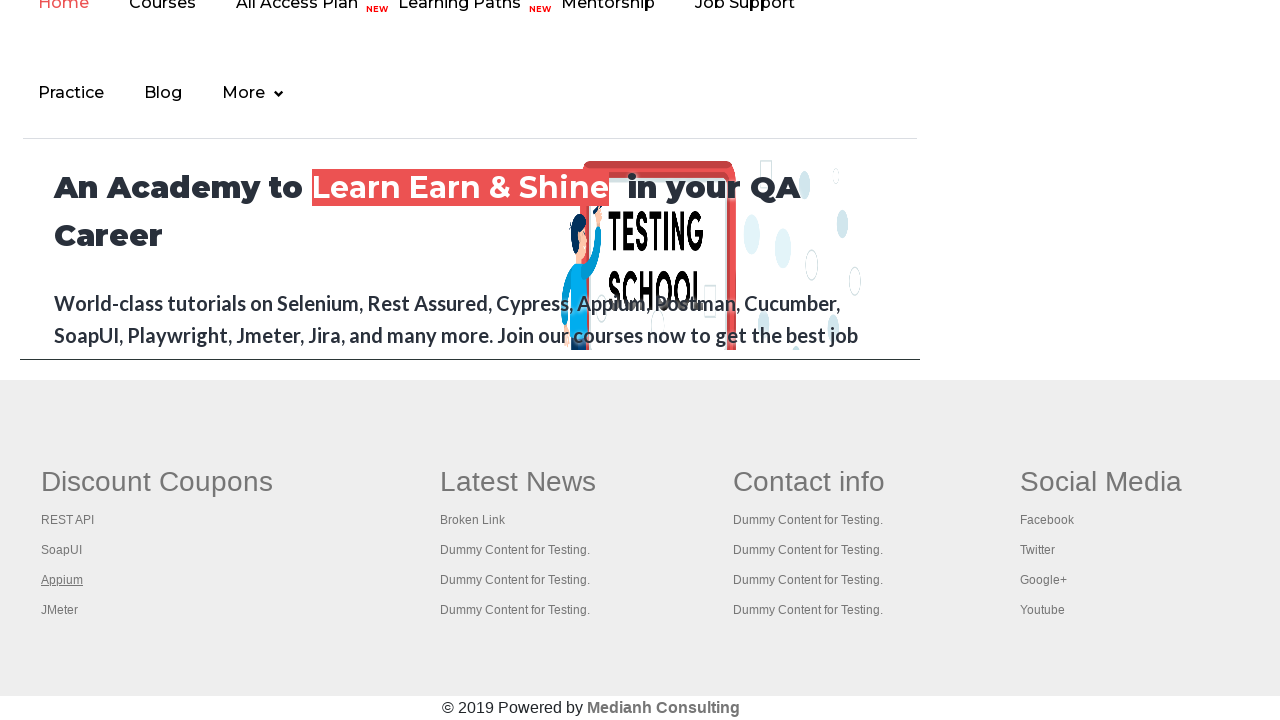

Retrieved title of new page: 
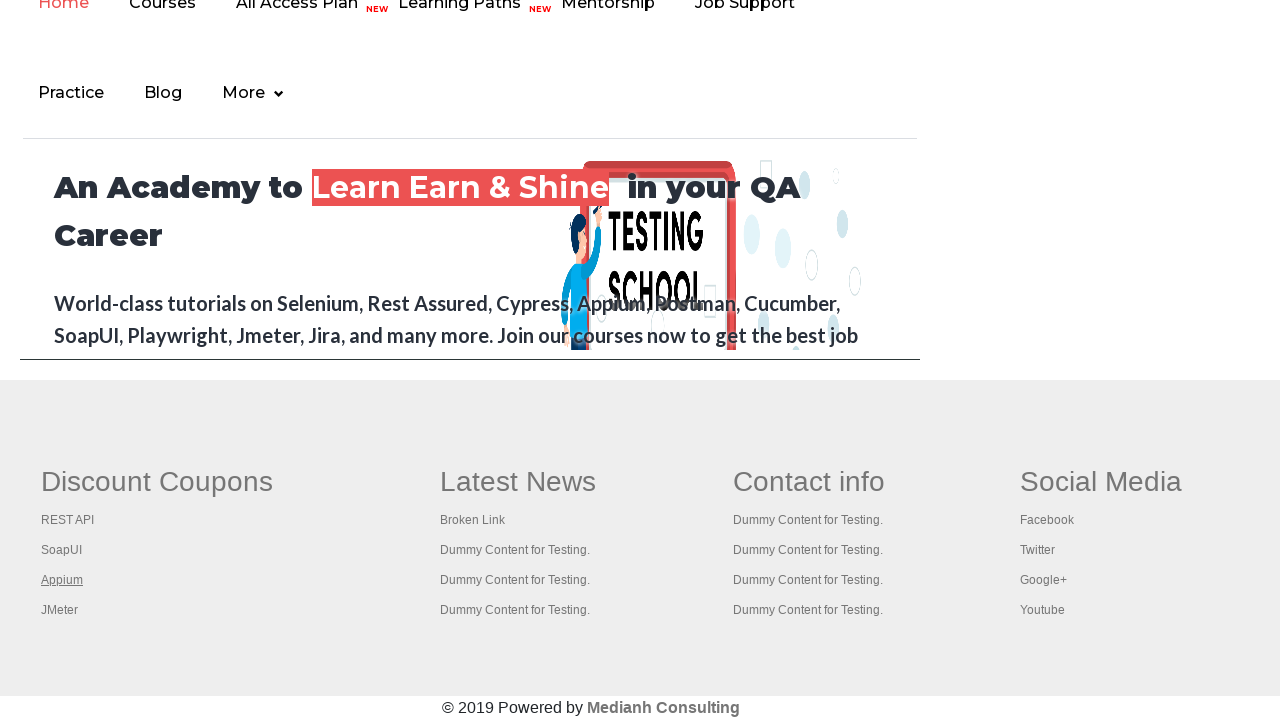

Closed new tab for link 3
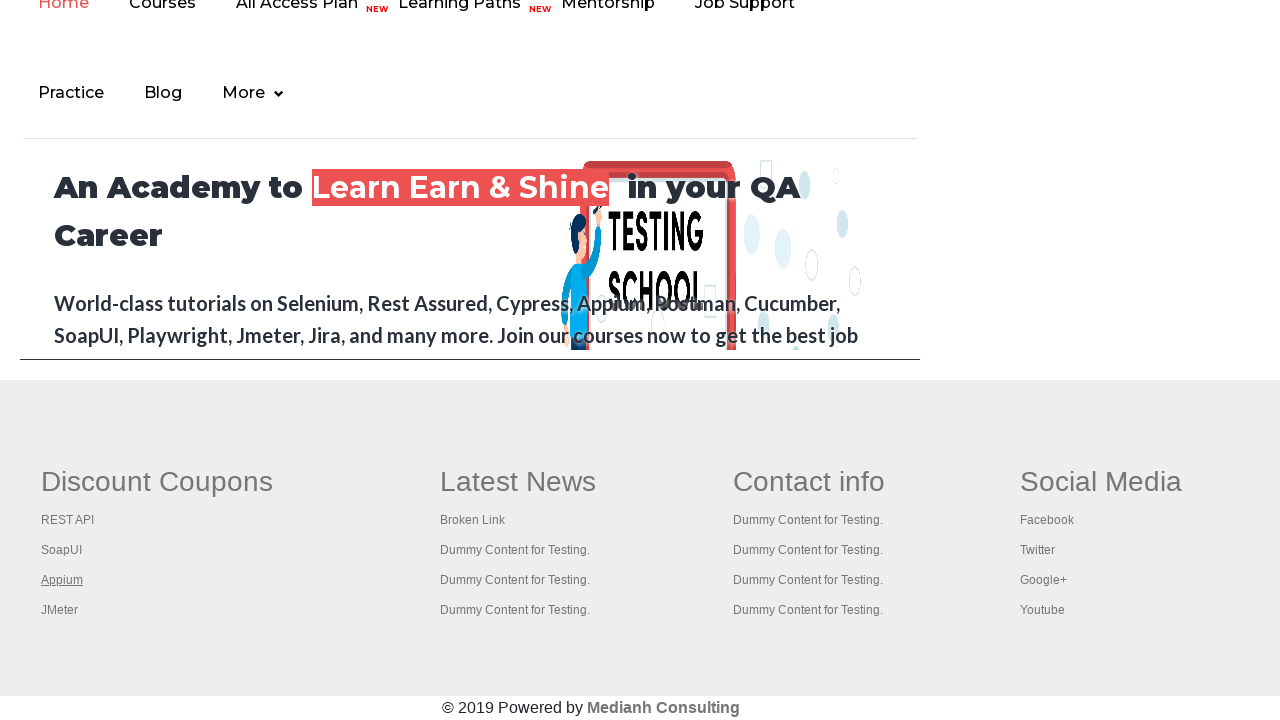

Selected footer link at index 4
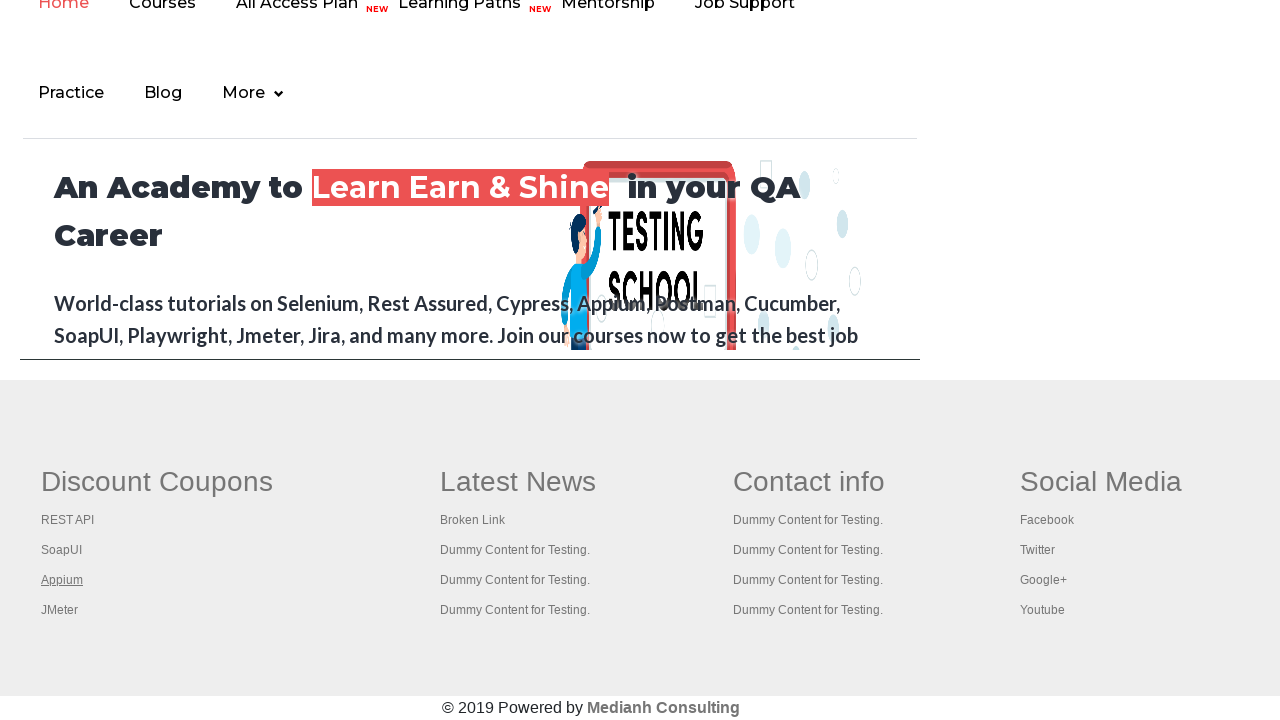

Opened footer link 4 in new tab using Ctrl+Click at (60, 610) on xpath=//div[@id='gf-BIG']//td[1]//ul >> a >> nth=4
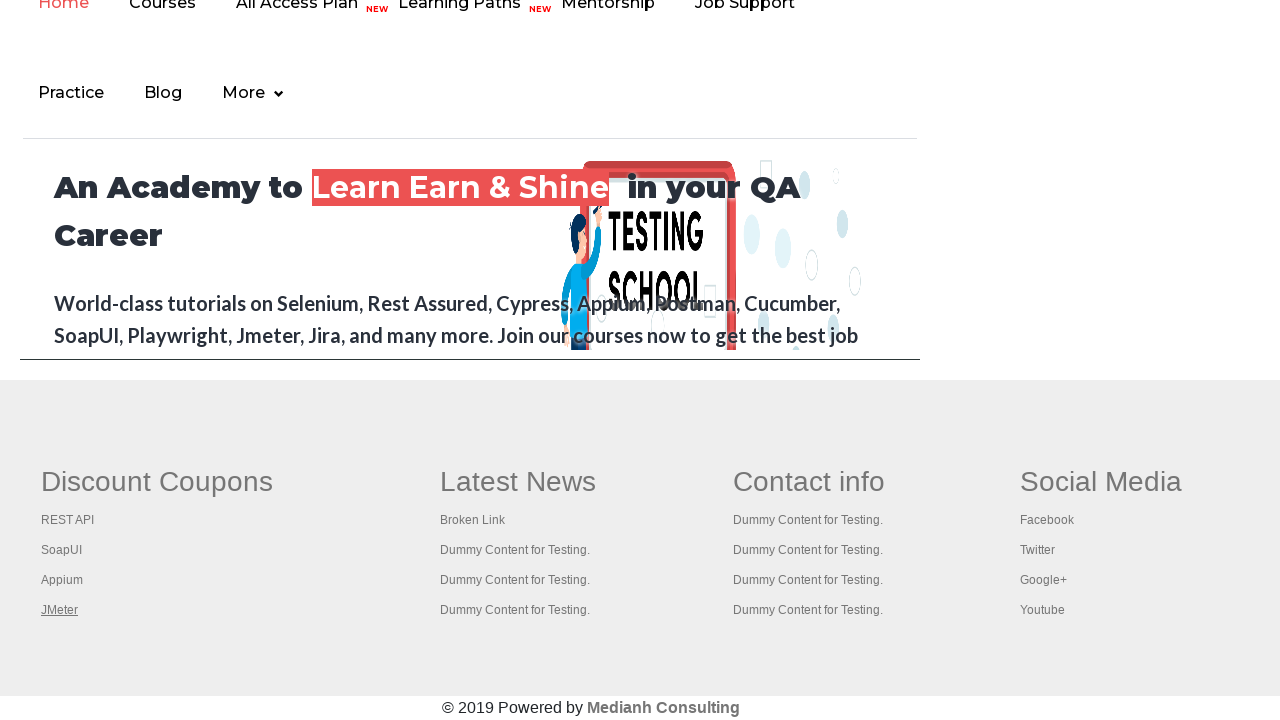

Retrieved title of new page: Apache JMeter - Apache JMeter™
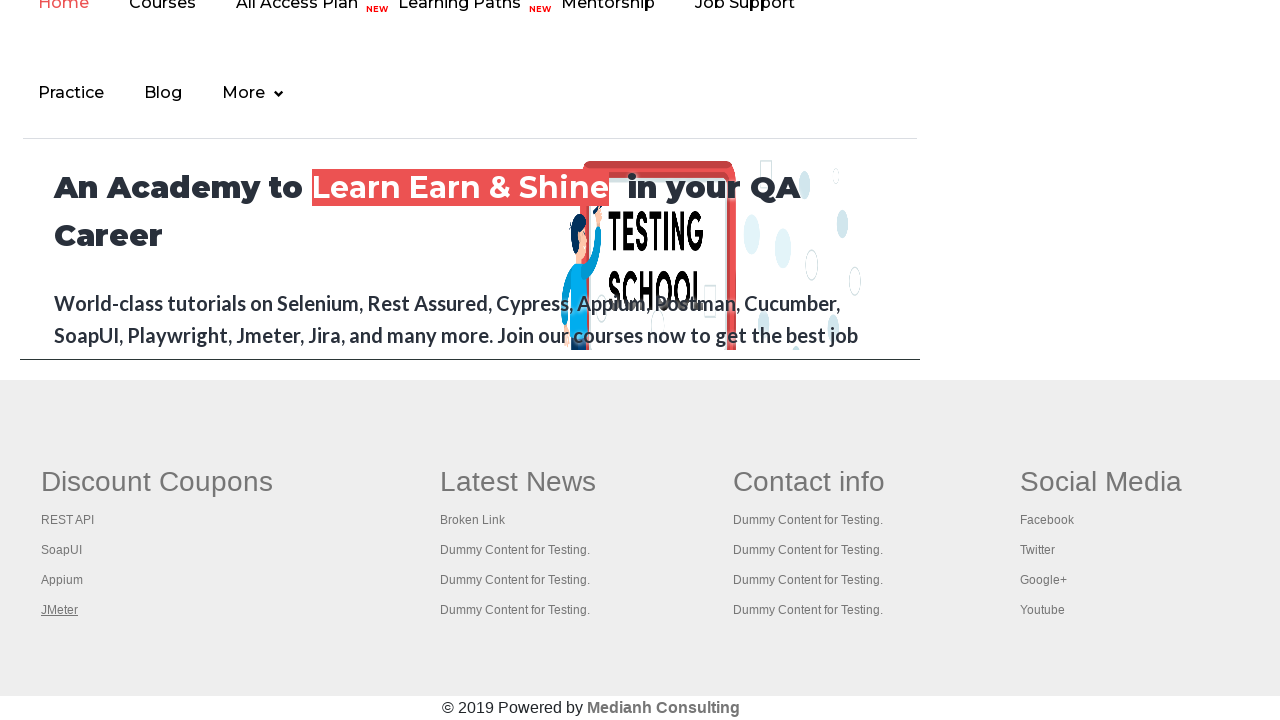

Closed new tab for link 4
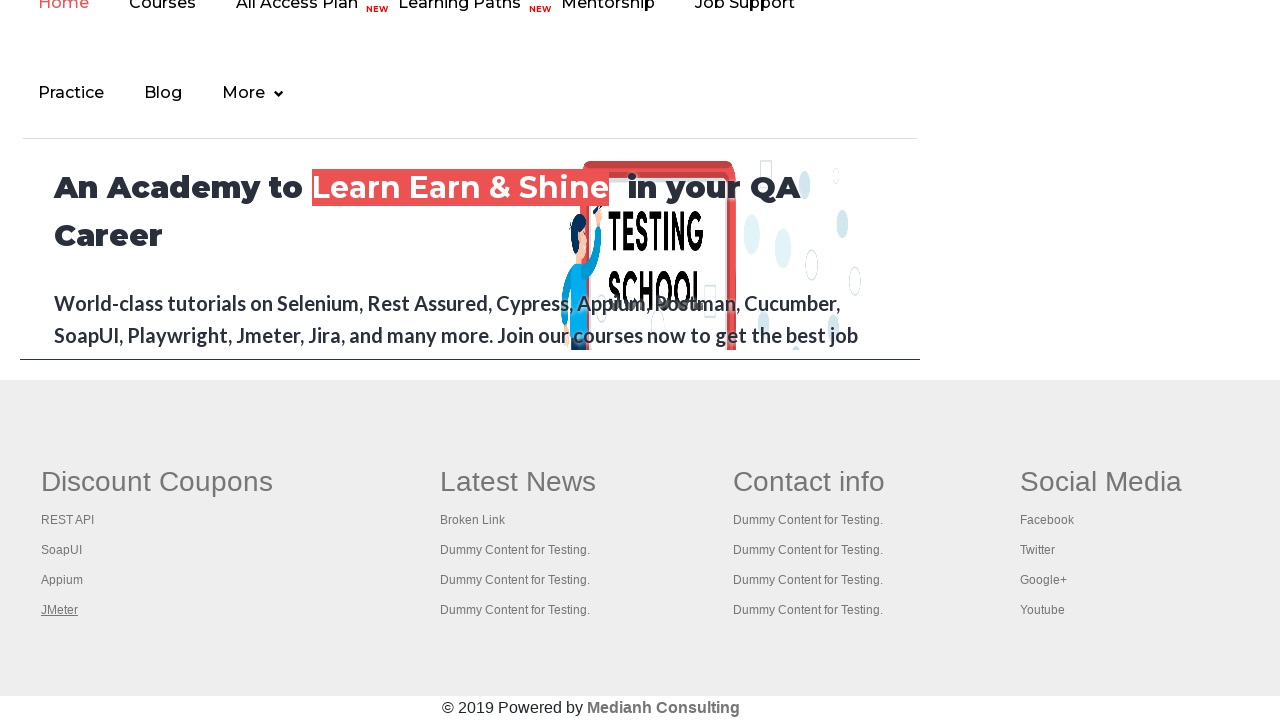

Link extraction and navigation process completed
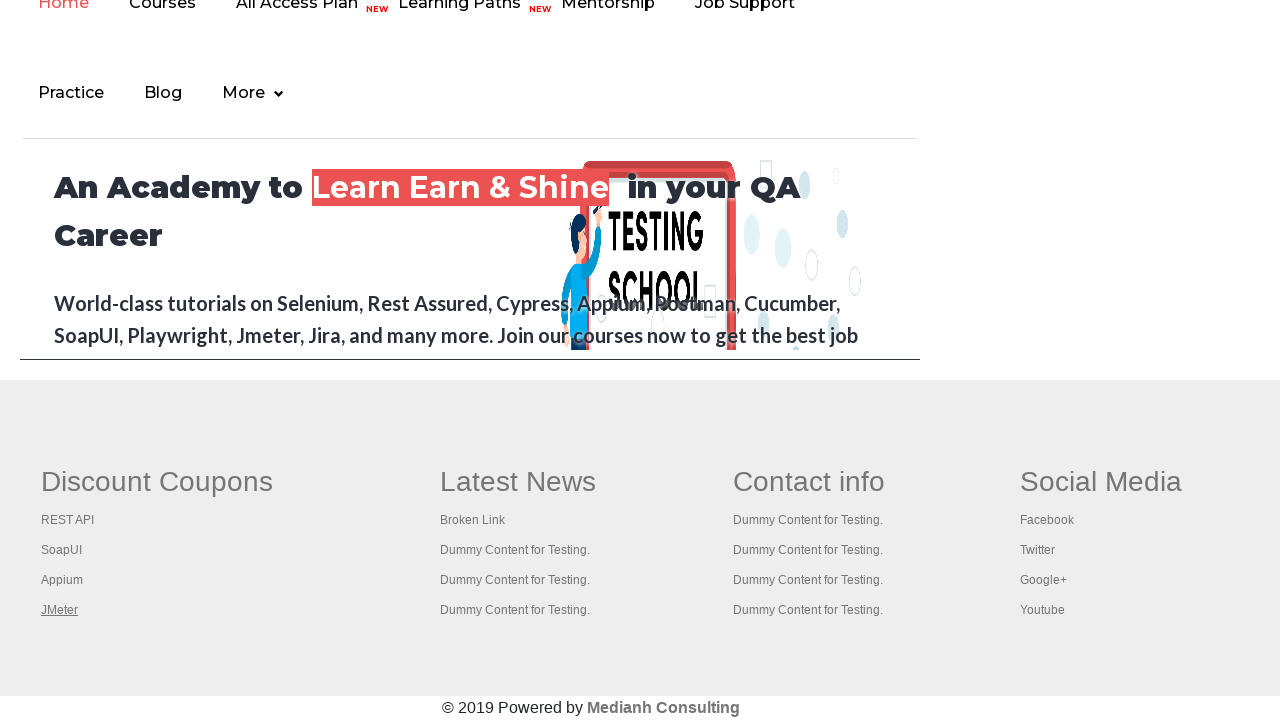

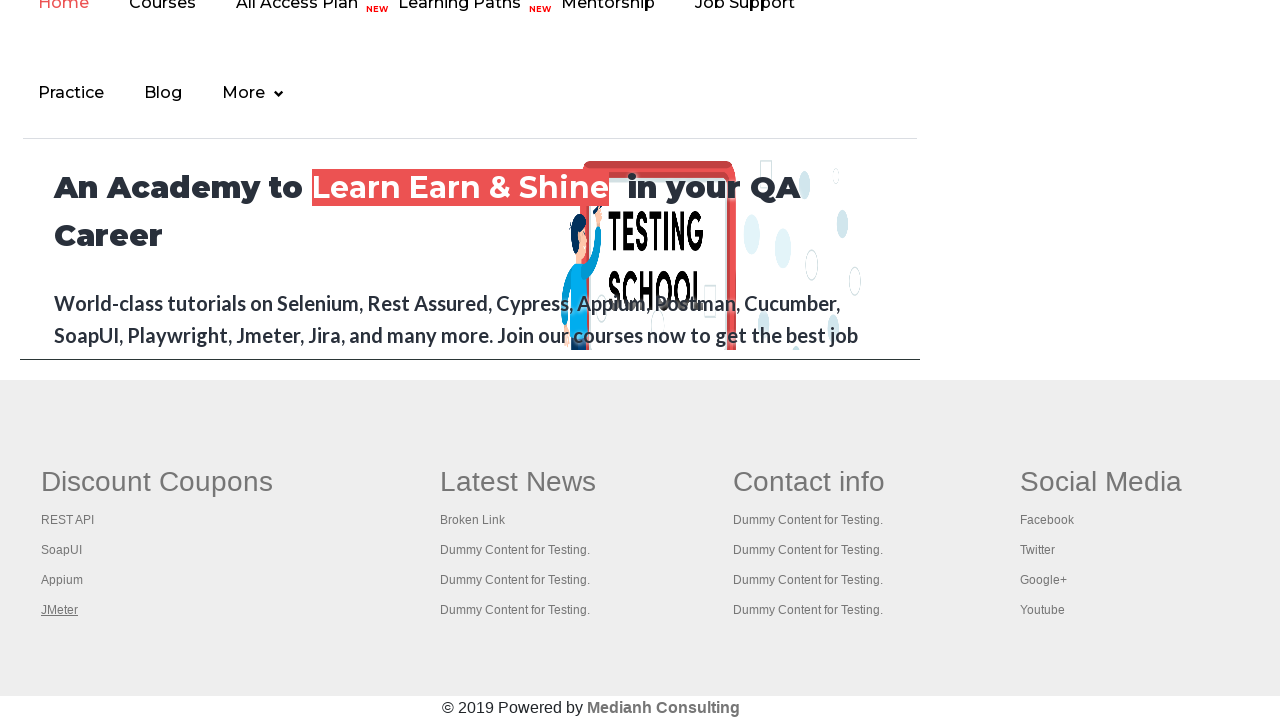